Tests scrolling to form elements and filling in name and date fields on a scroll demo page

Starting URL: http://formy-project.herokuapp.com/scroll

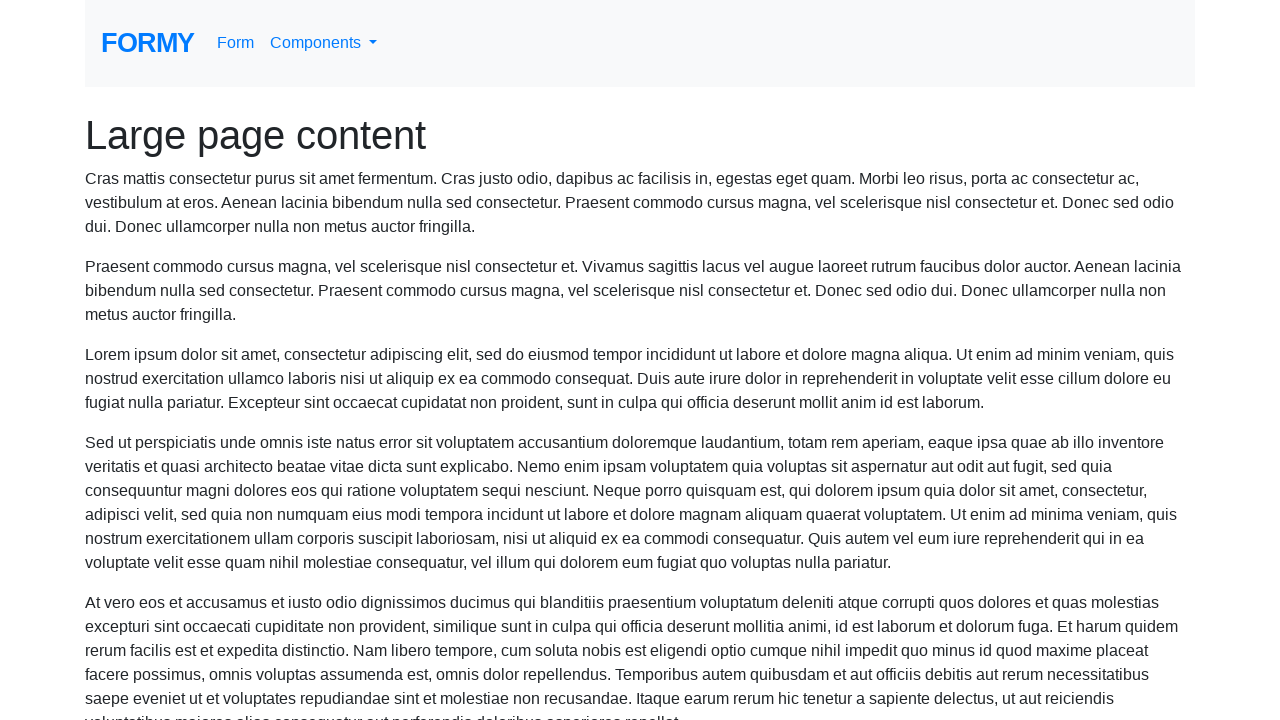

Scrolled name field into view
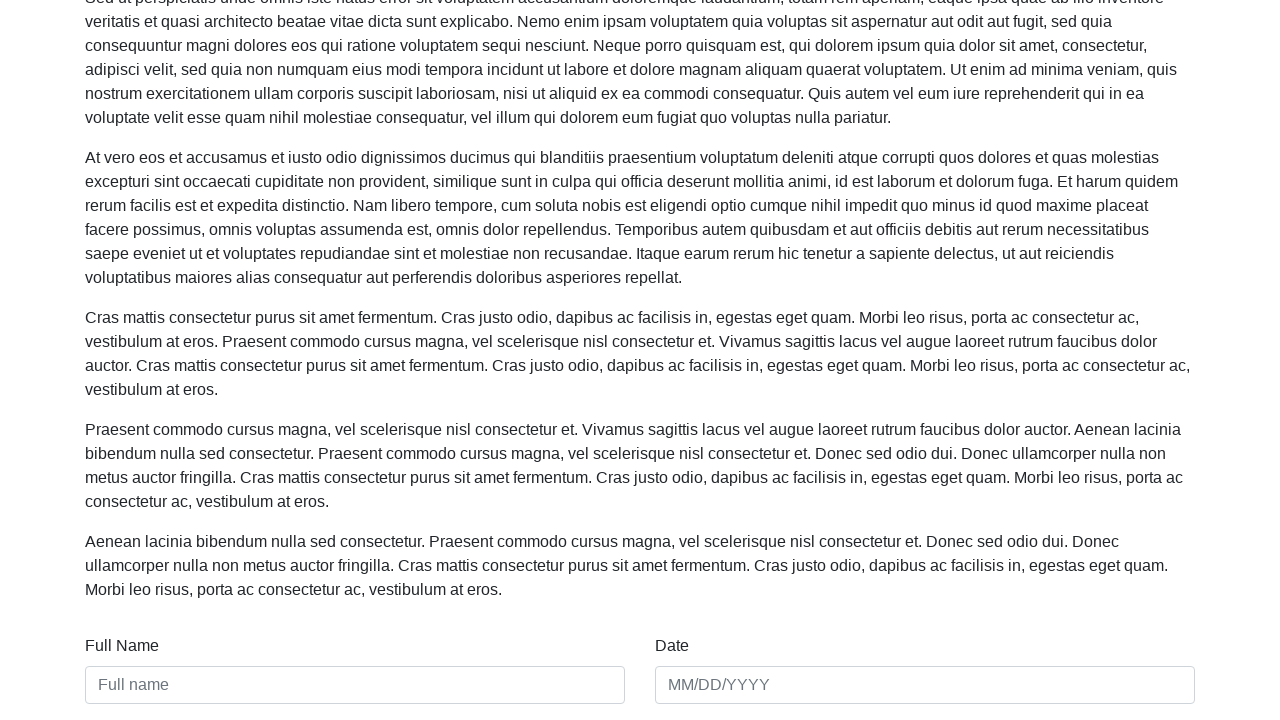

Filled name field with 'Travis Cooper' on #name
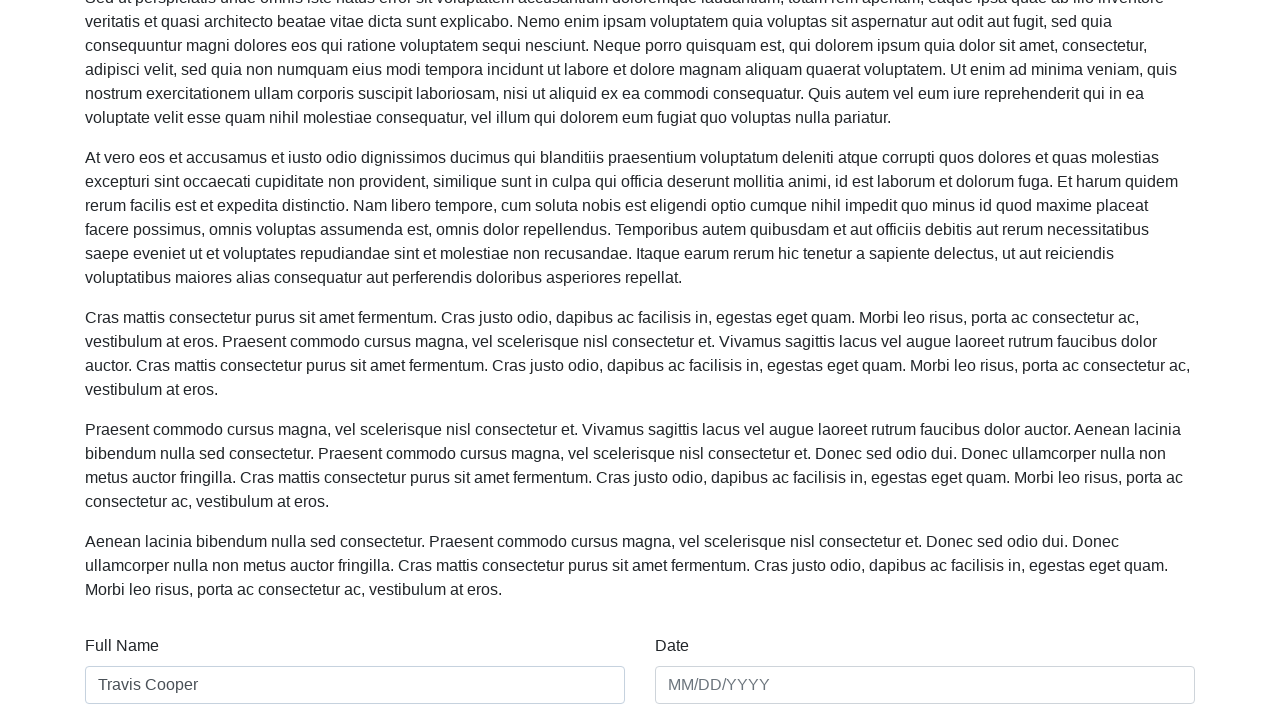

Scrolled date field into view
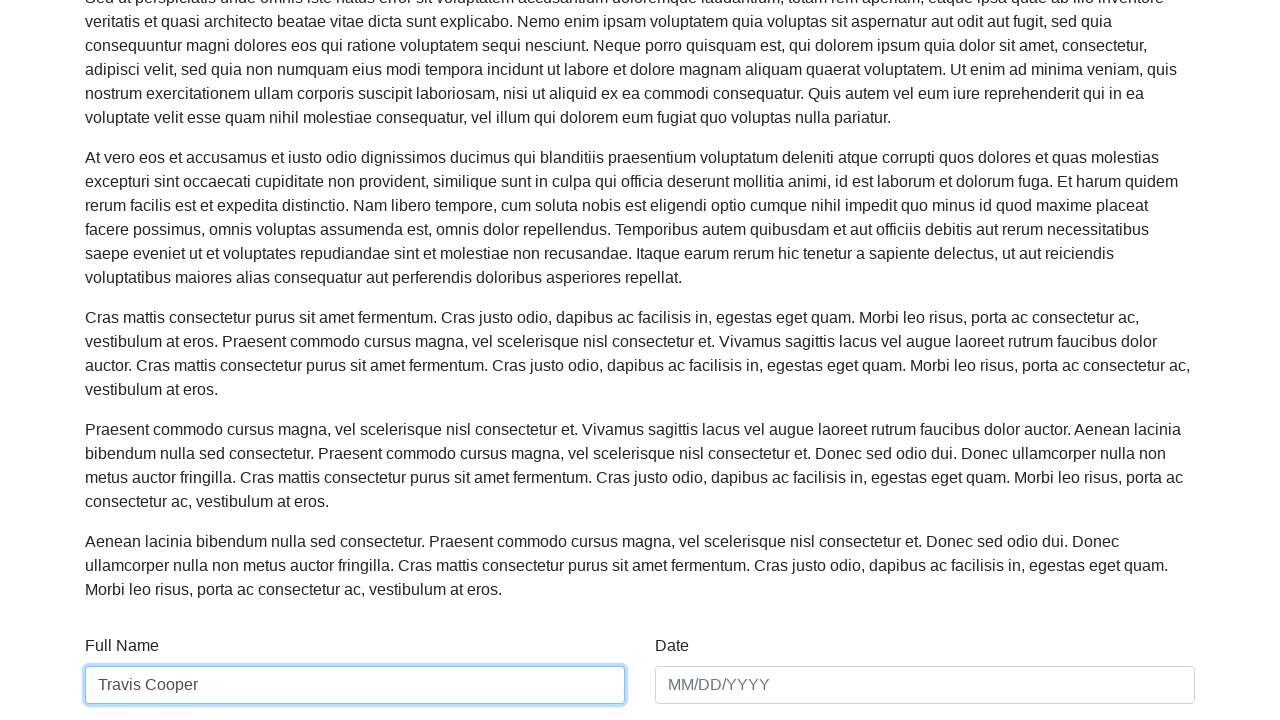

Filled date field with '01/01/2020' on #date
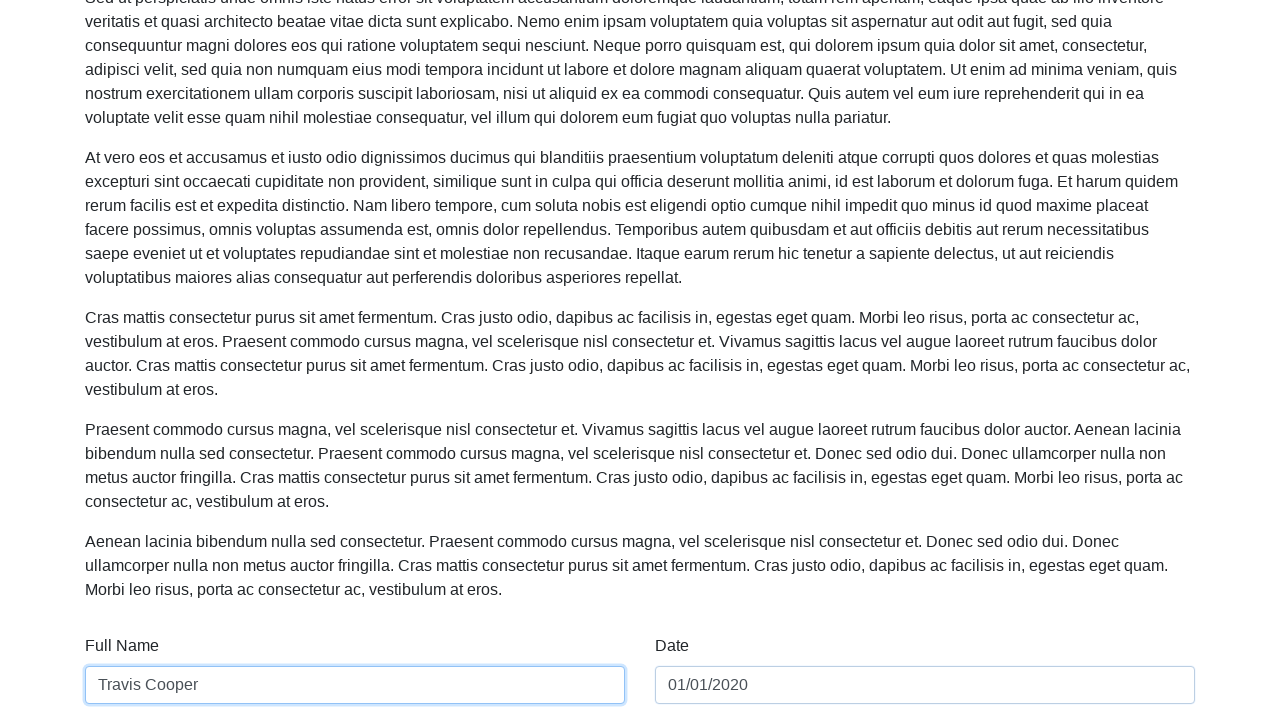

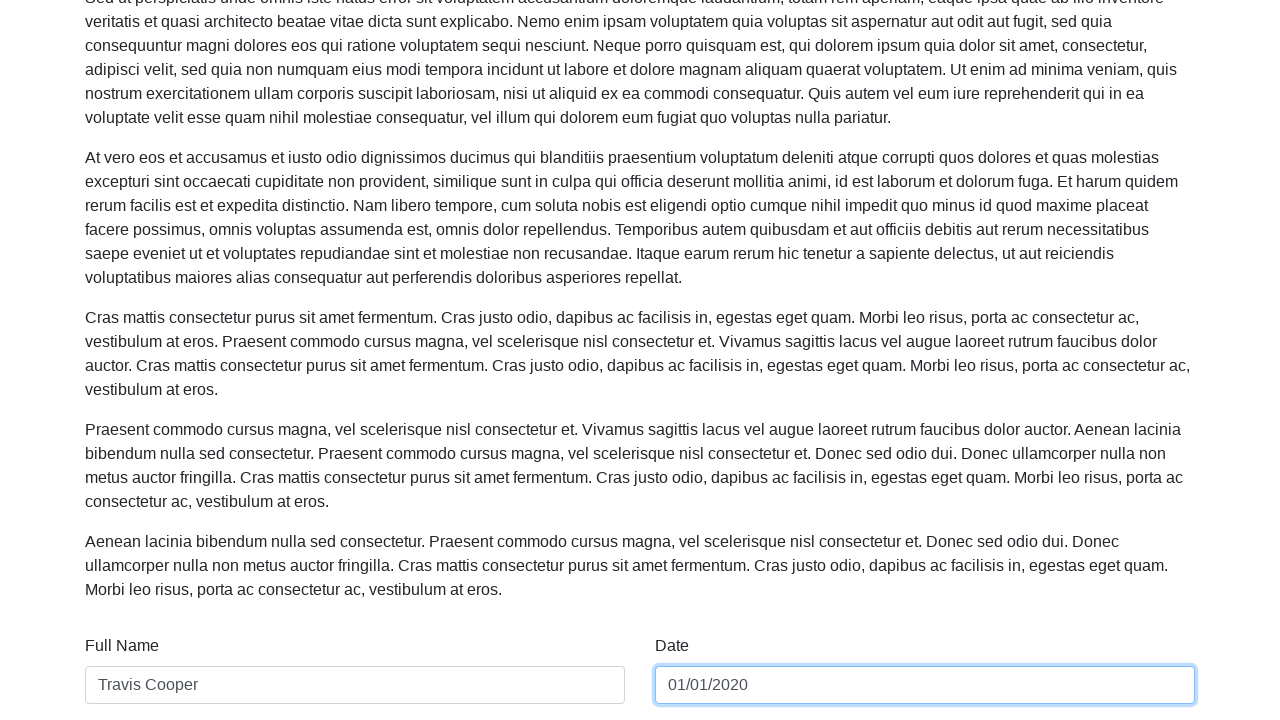